Navigates to a practice page and verifies the presence of checkboxes on the page

Starting URL: http://qaclickacademy.com/practice.php

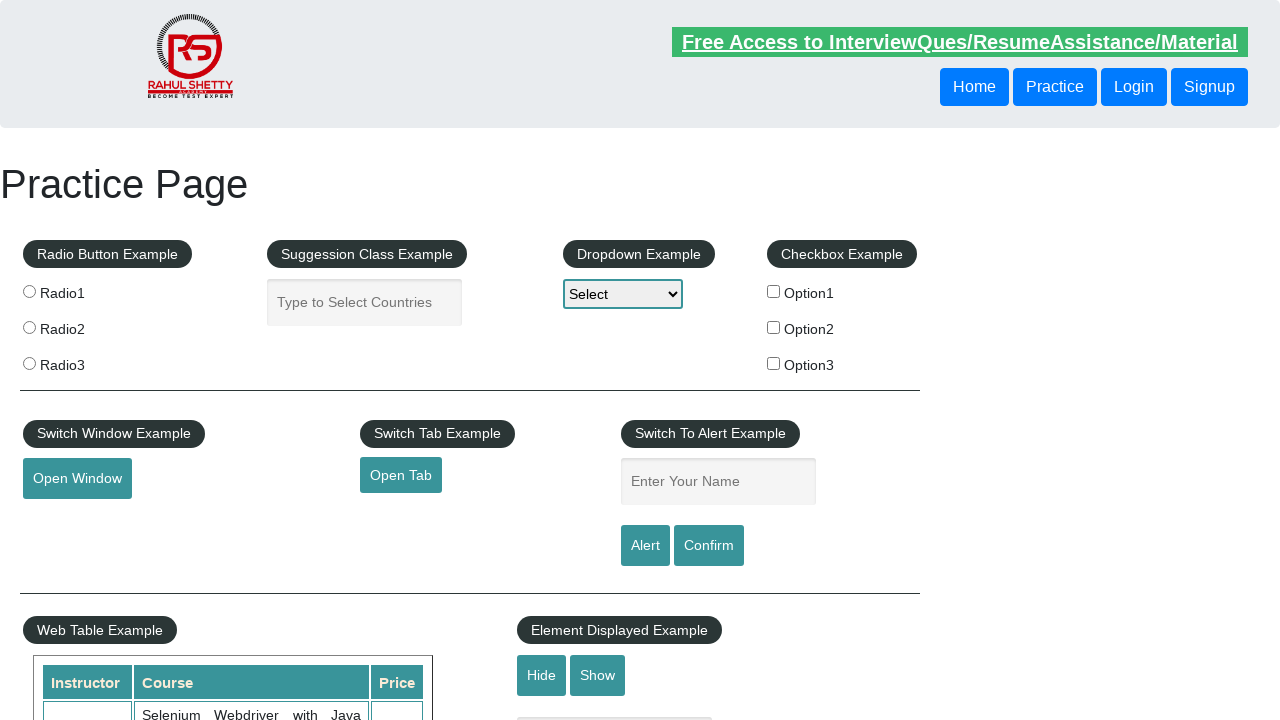

Navigated to practice page
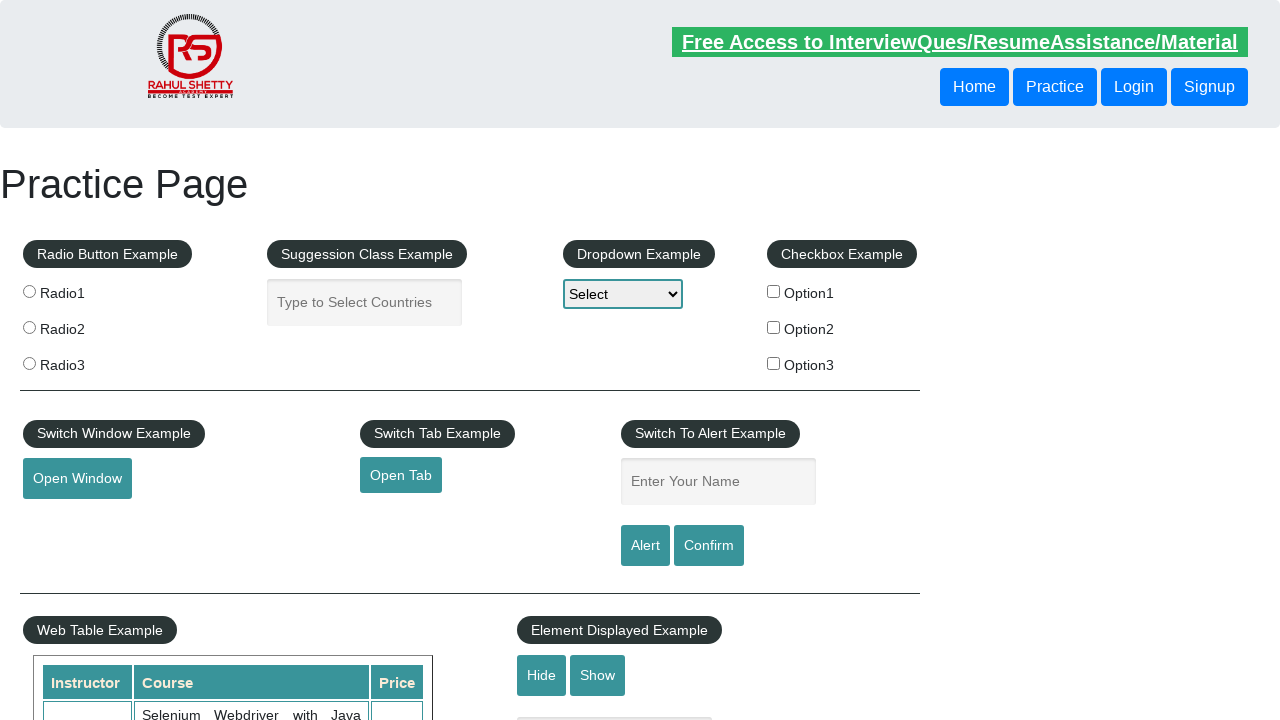

Waited for checkboxes to load on the page
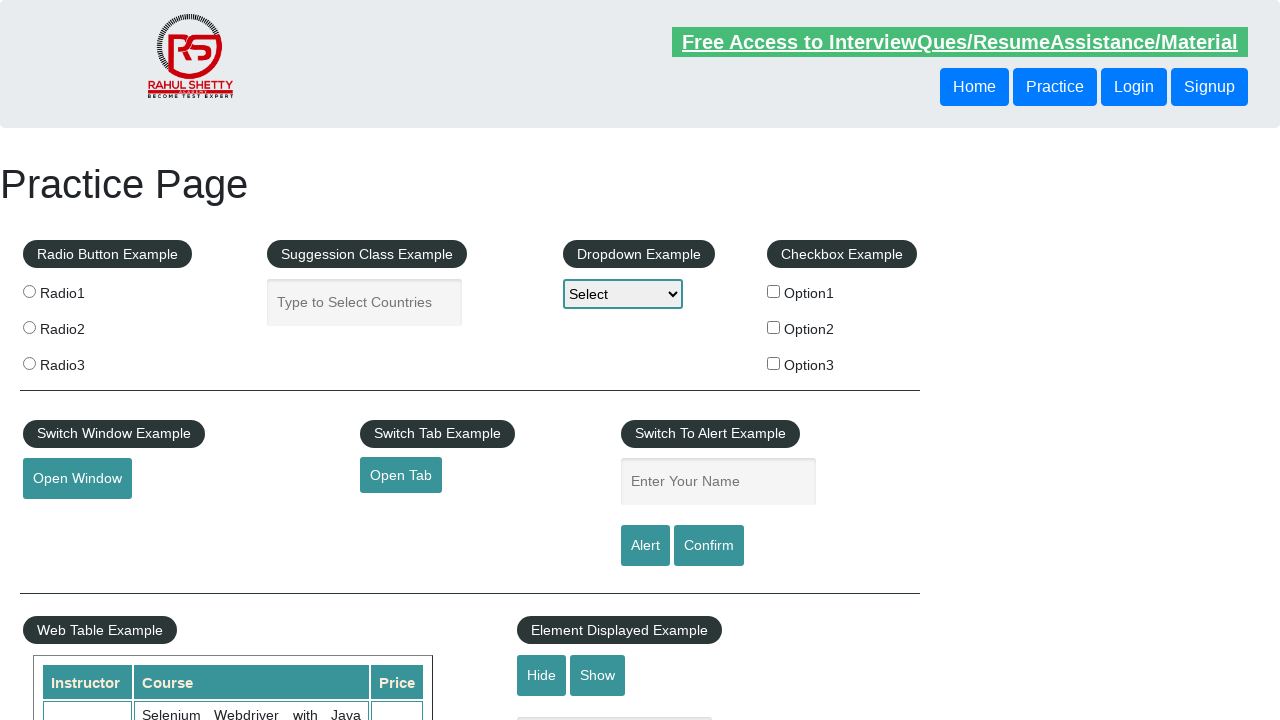

Located all checkboxes on the page
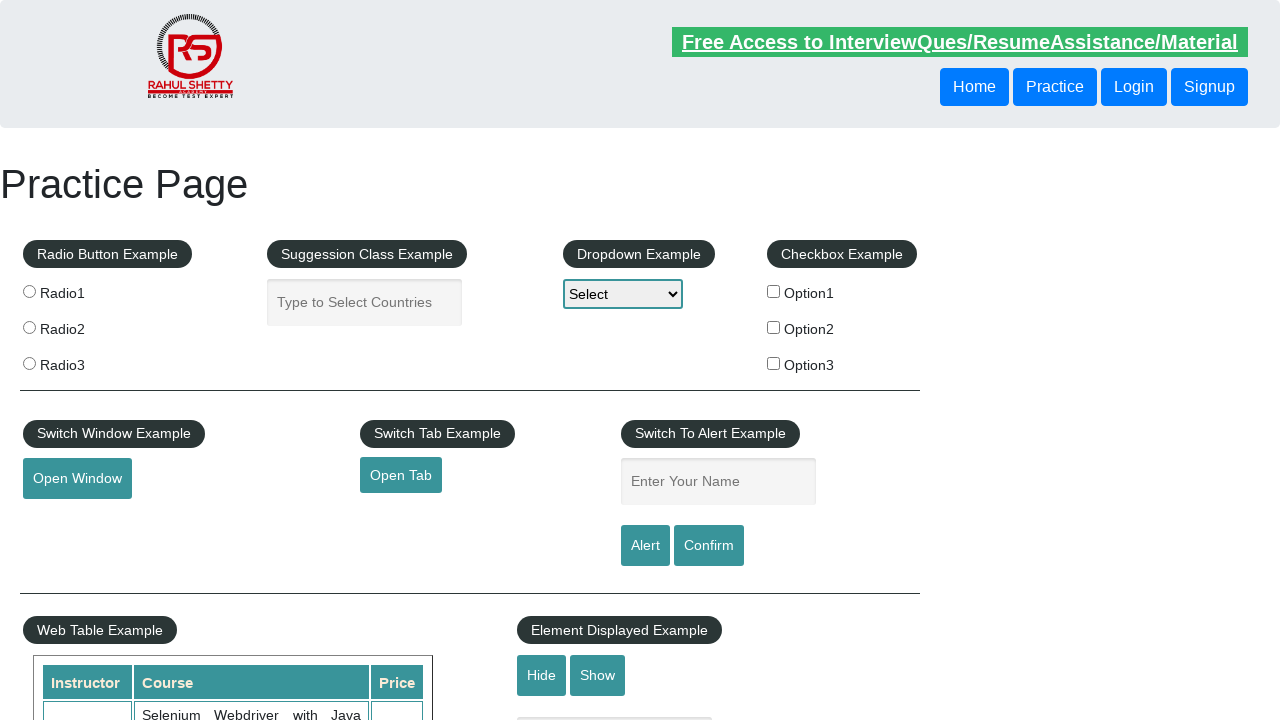

Counted 3 checkboxes present on the page
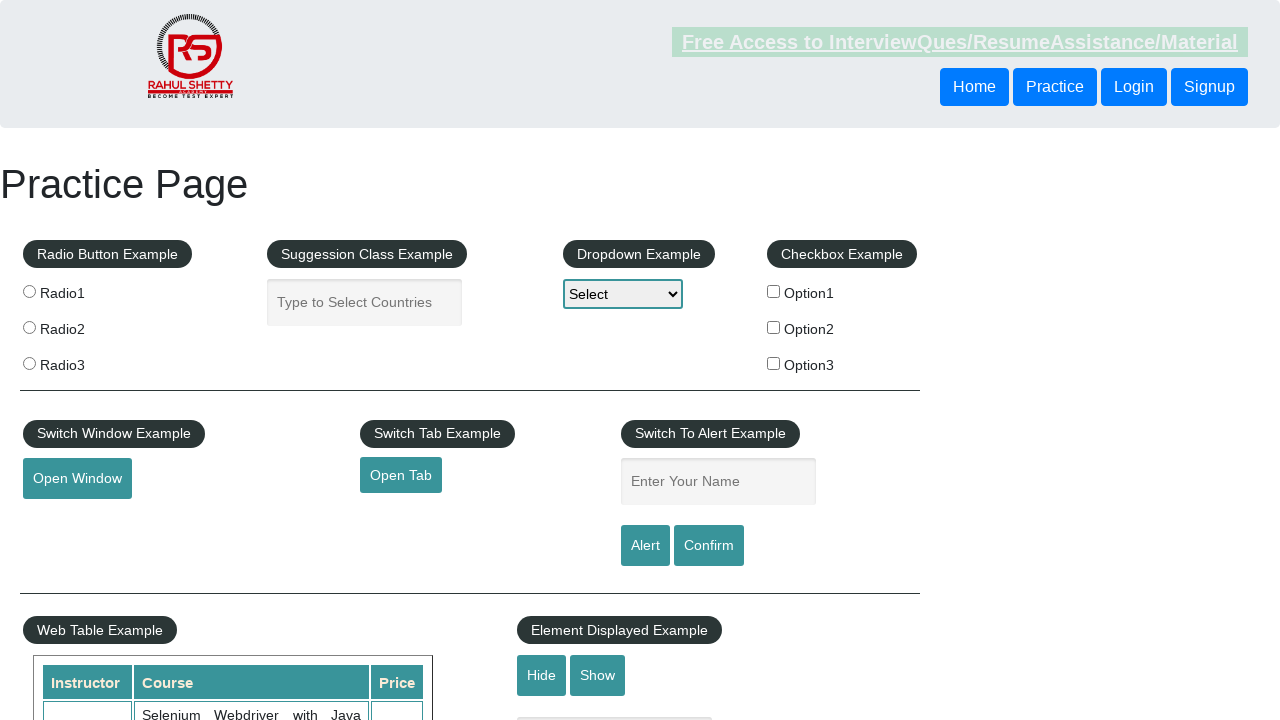

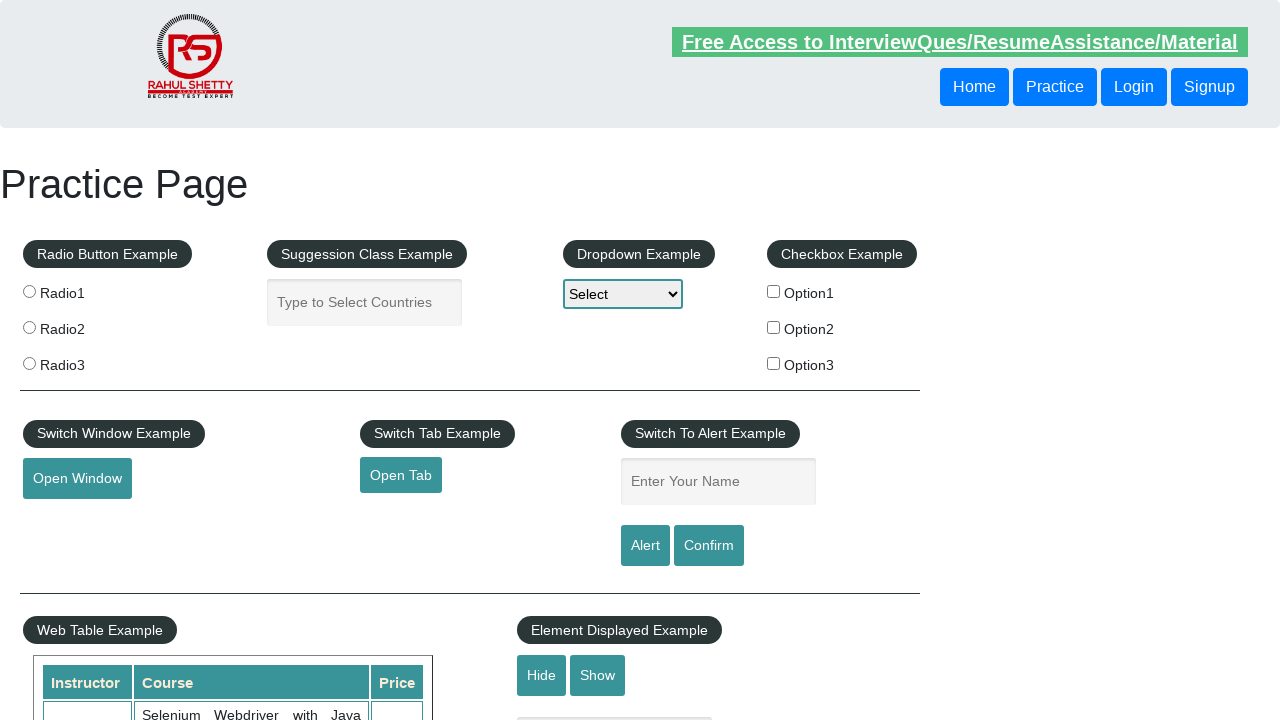